Tests AJIO website by searching for bags, applying filters for Men and Fashion Bags categories, and verifying that products are displayed correctly

Starting URL: https://www.ajio.com/

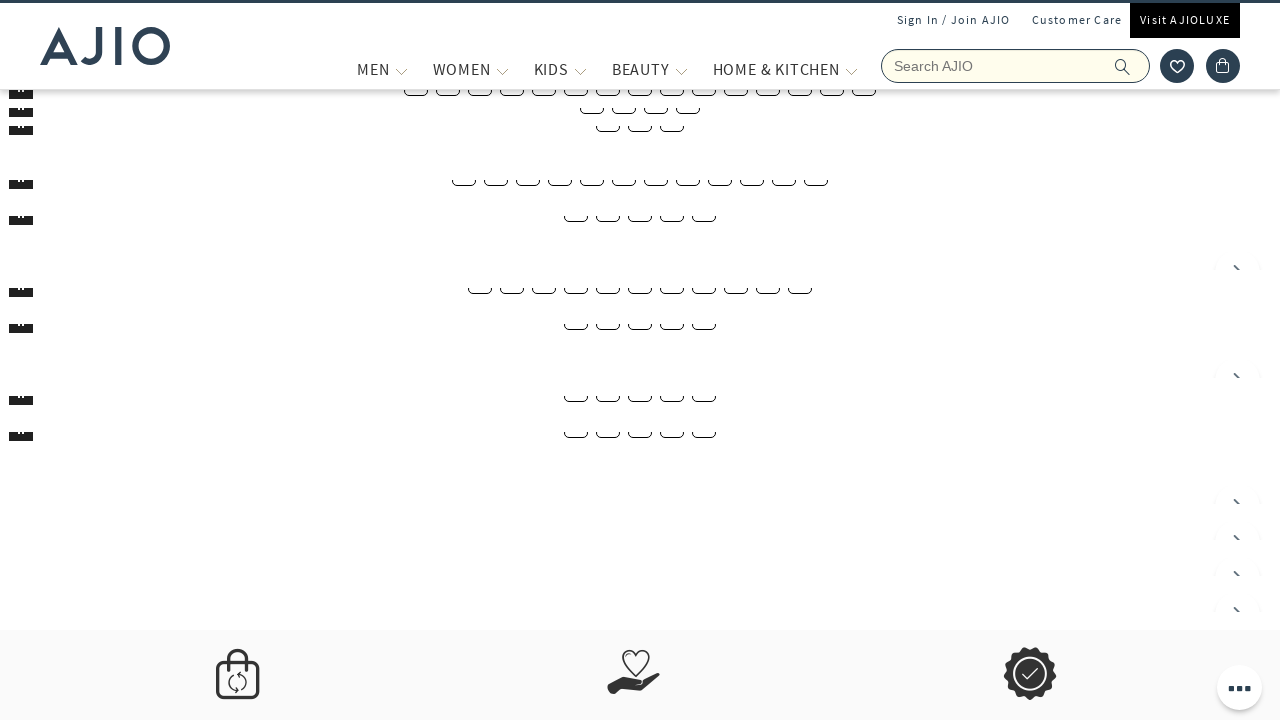

Filled search field with 'bags' on input[name='searchVal']
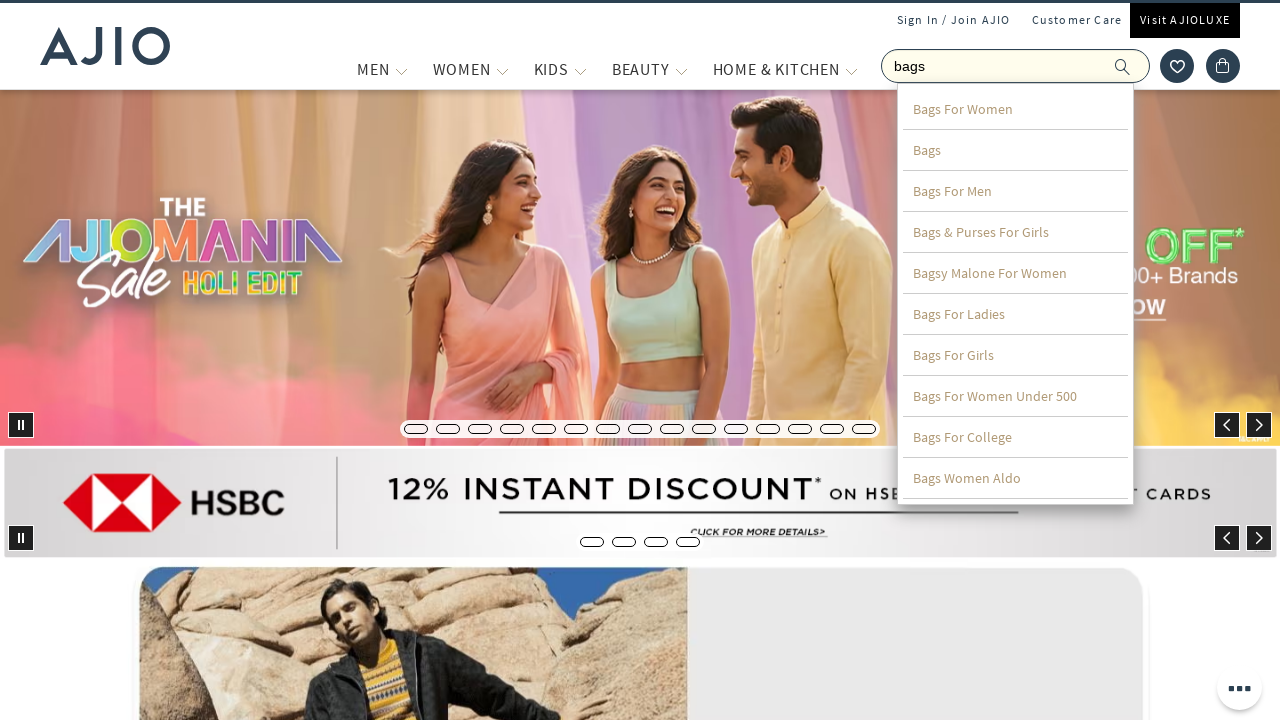

Clicked submit button to search for bags at (1133, 66) on button[type='submit']
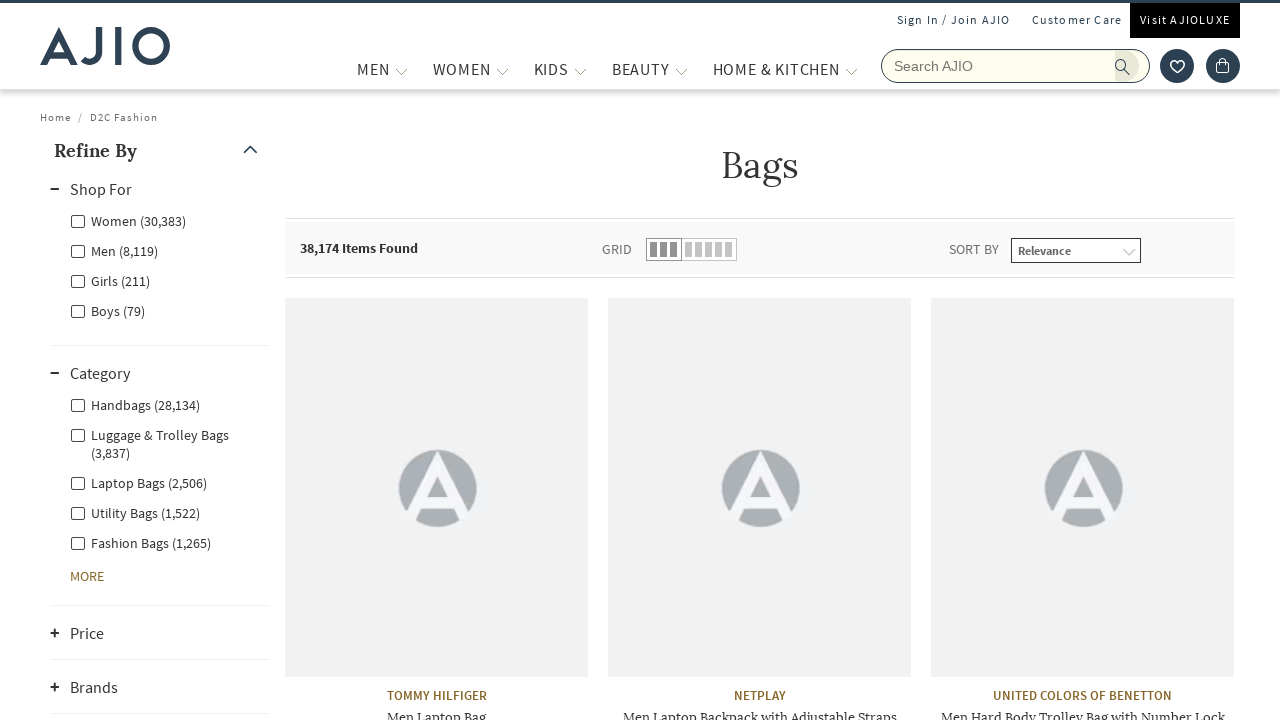

Applied Men category filter at (114, 250) on xpath=//label[contains(text(),'Men')]
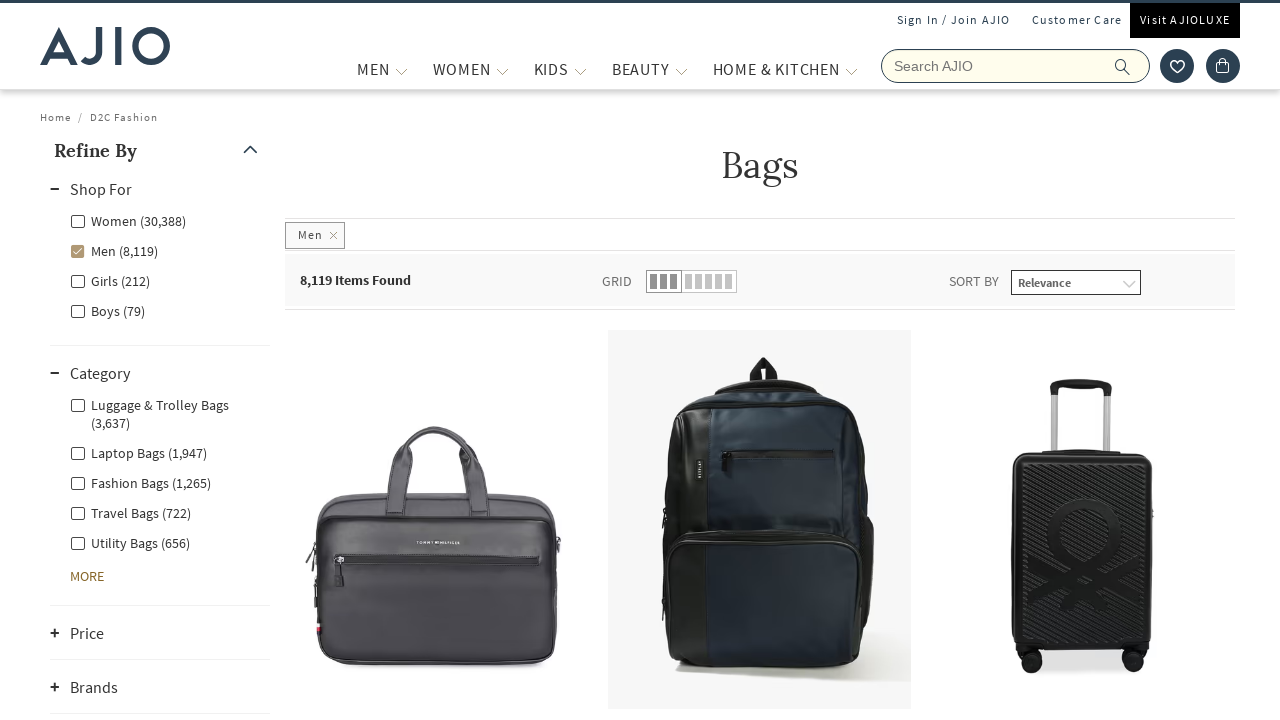

Waited 2 seconds for Men filter to apply
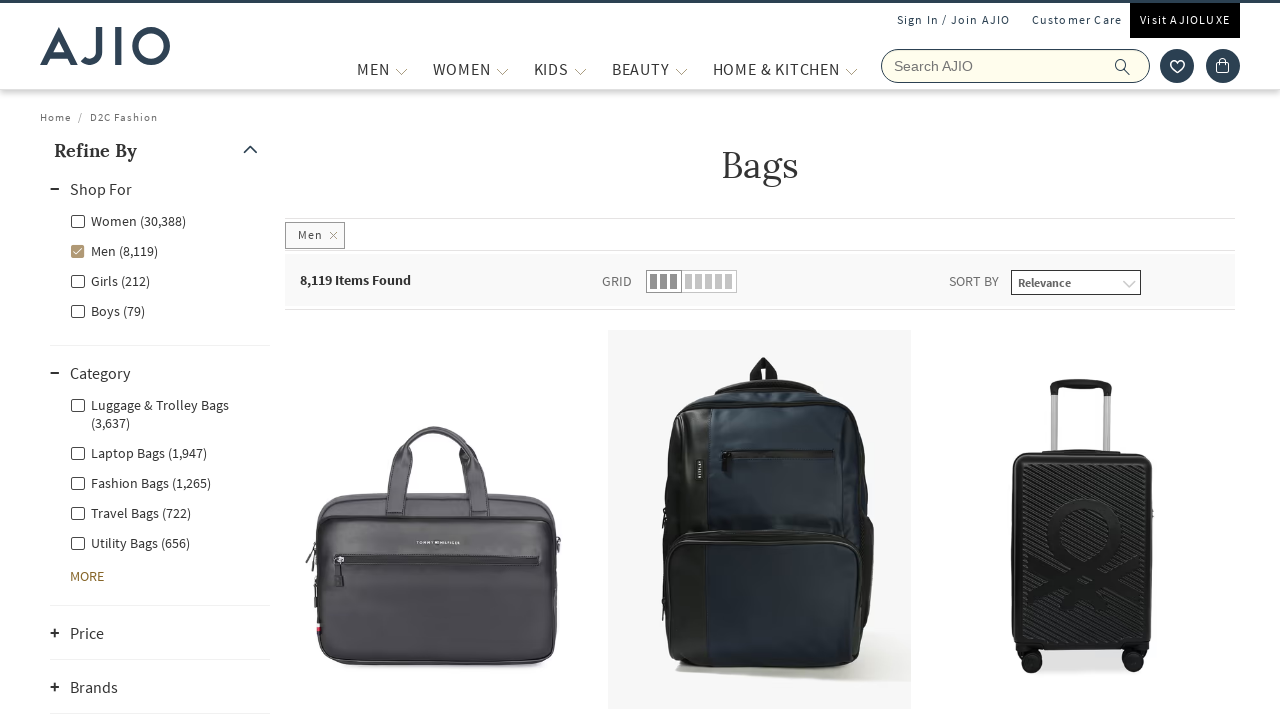

Applied Fashion Bags category filter at (140, 482) on xpath=//label[contains(text(),'Fashion Bags')]
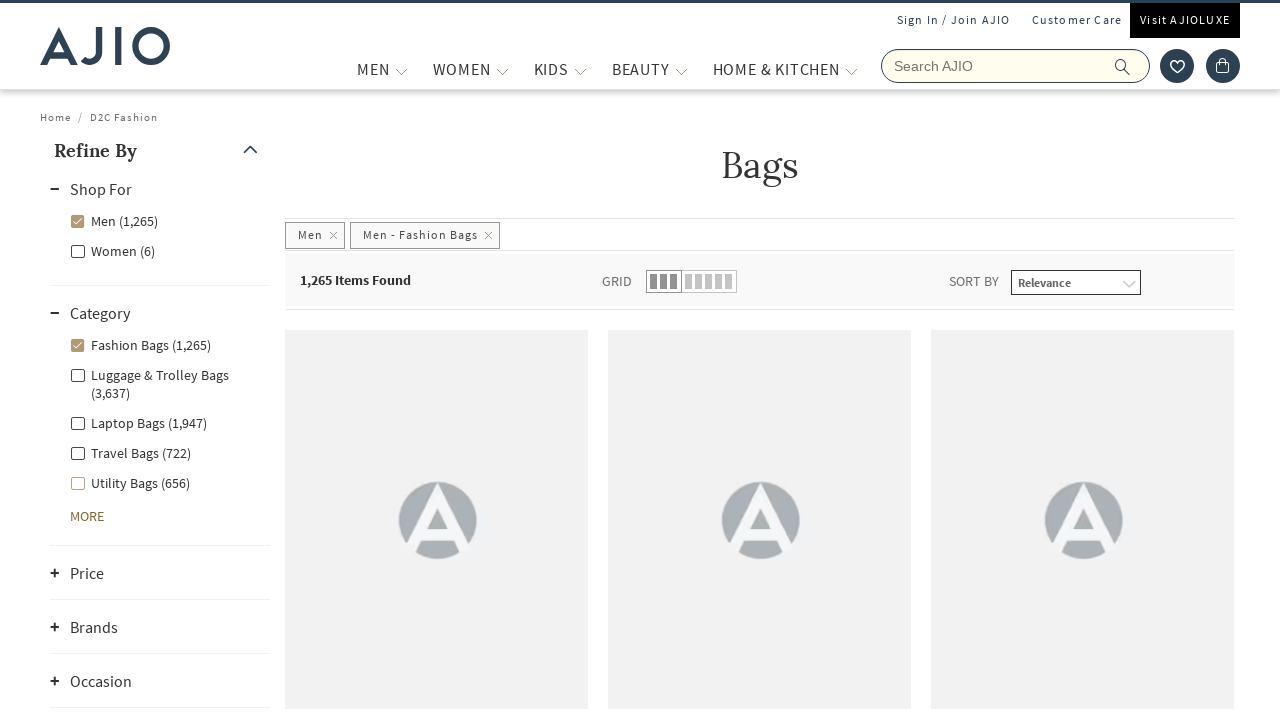

Waited 2 seconds for Fashion Bags filter results to update
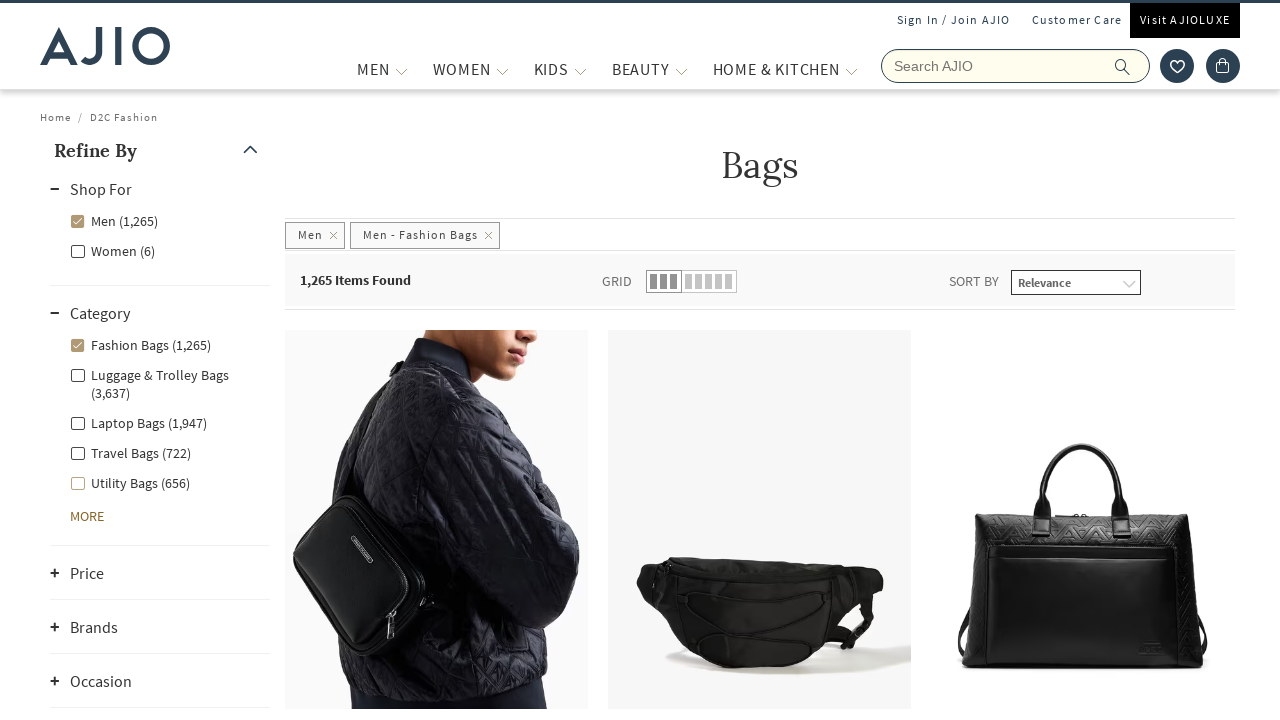

Verified items count is displayed
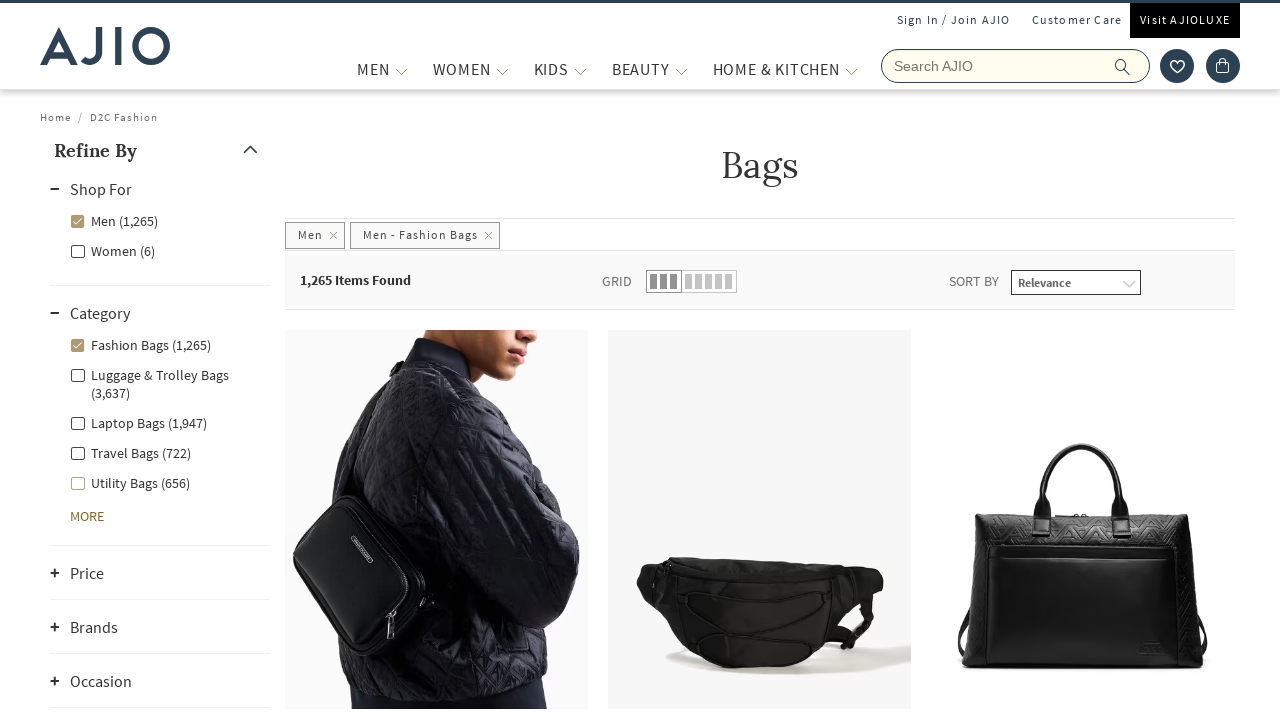

Verified brand names are displayed
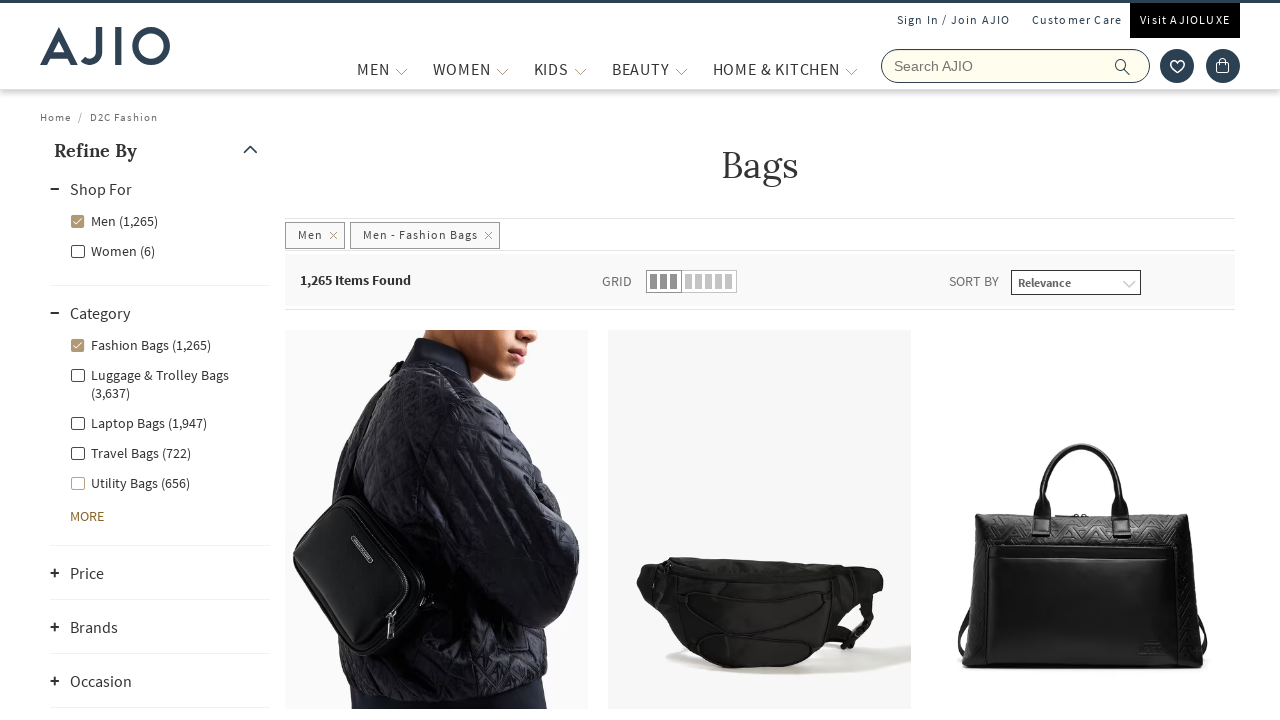

Verified bag names are displayed
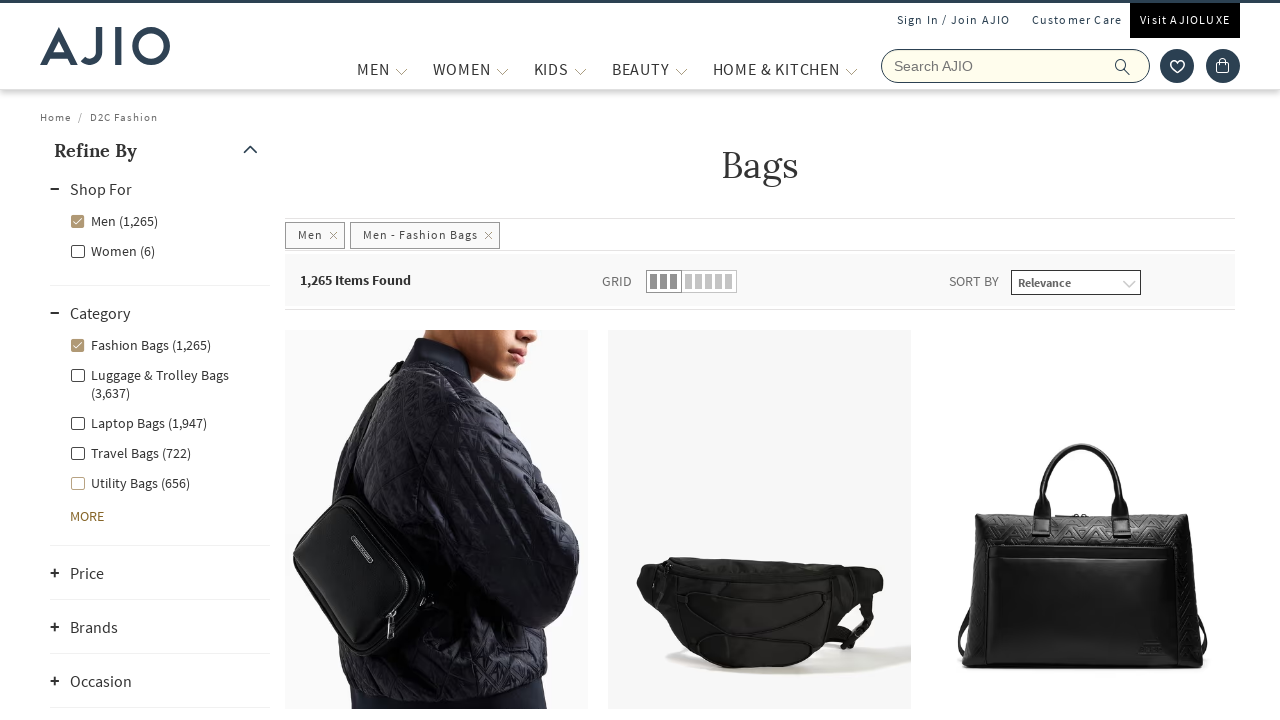

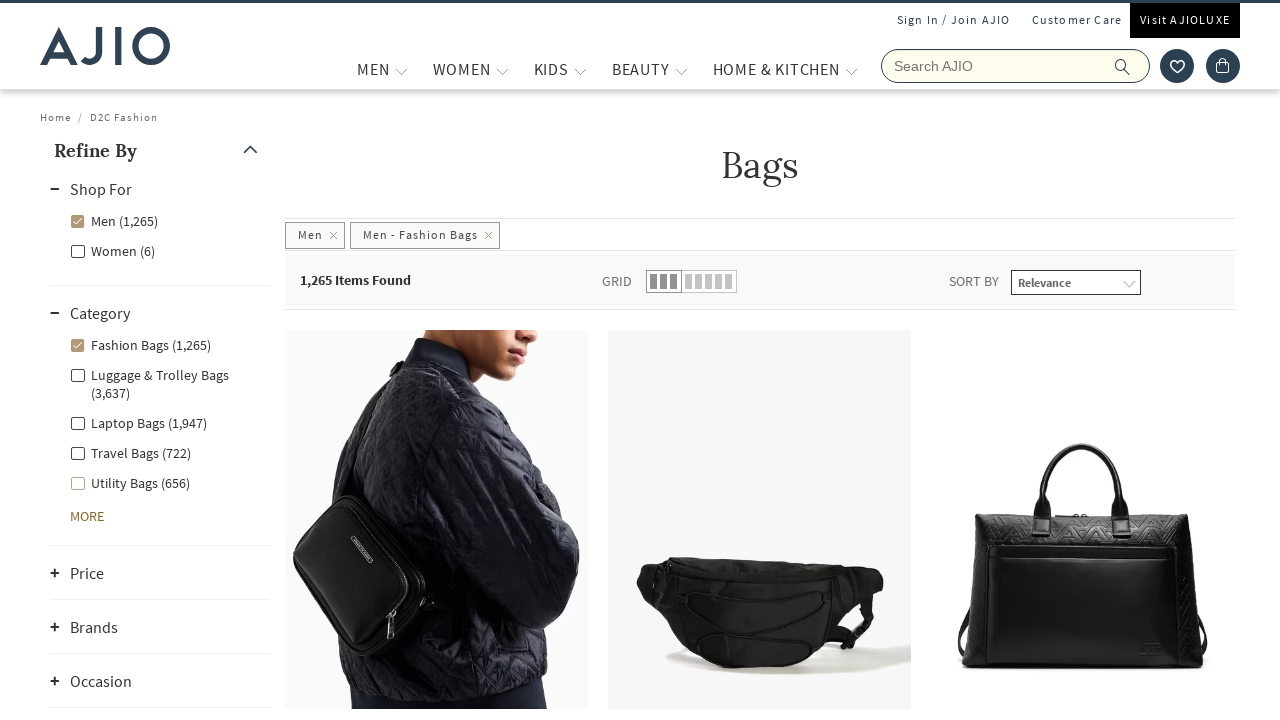